Tests link navigation by clicking on "Return Policy" link and verifying the URL contains "policy"

Starting URL: https://demoapps.qspiders.com/ui/link?sublist=0

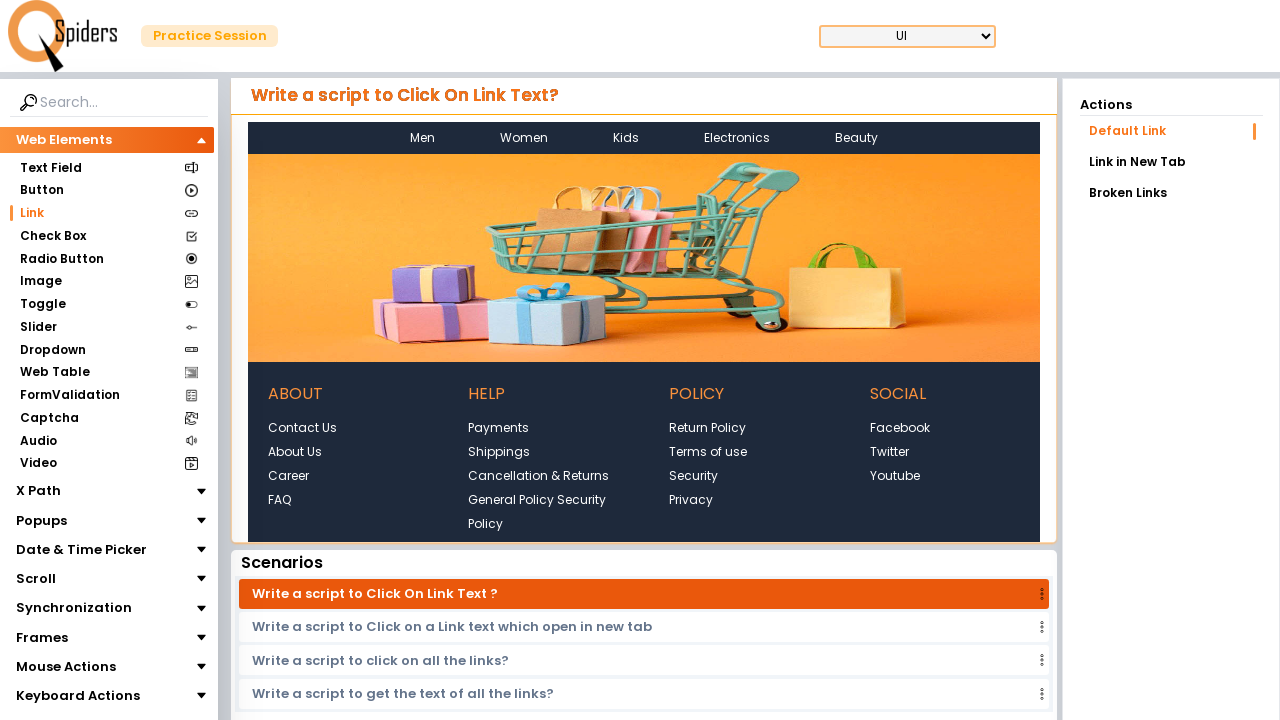

Clicked on 'Return Policy' link at (708, 428) on text=Return Policy
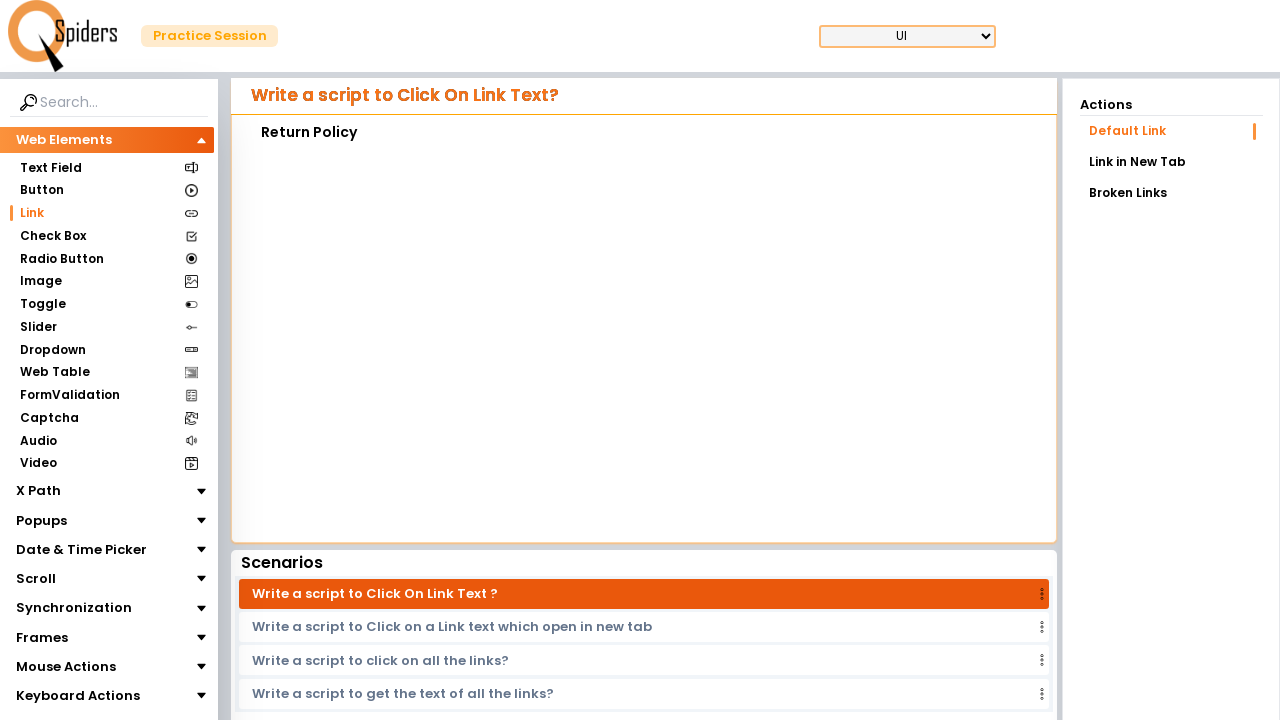

Waited for page to load (networkidle)
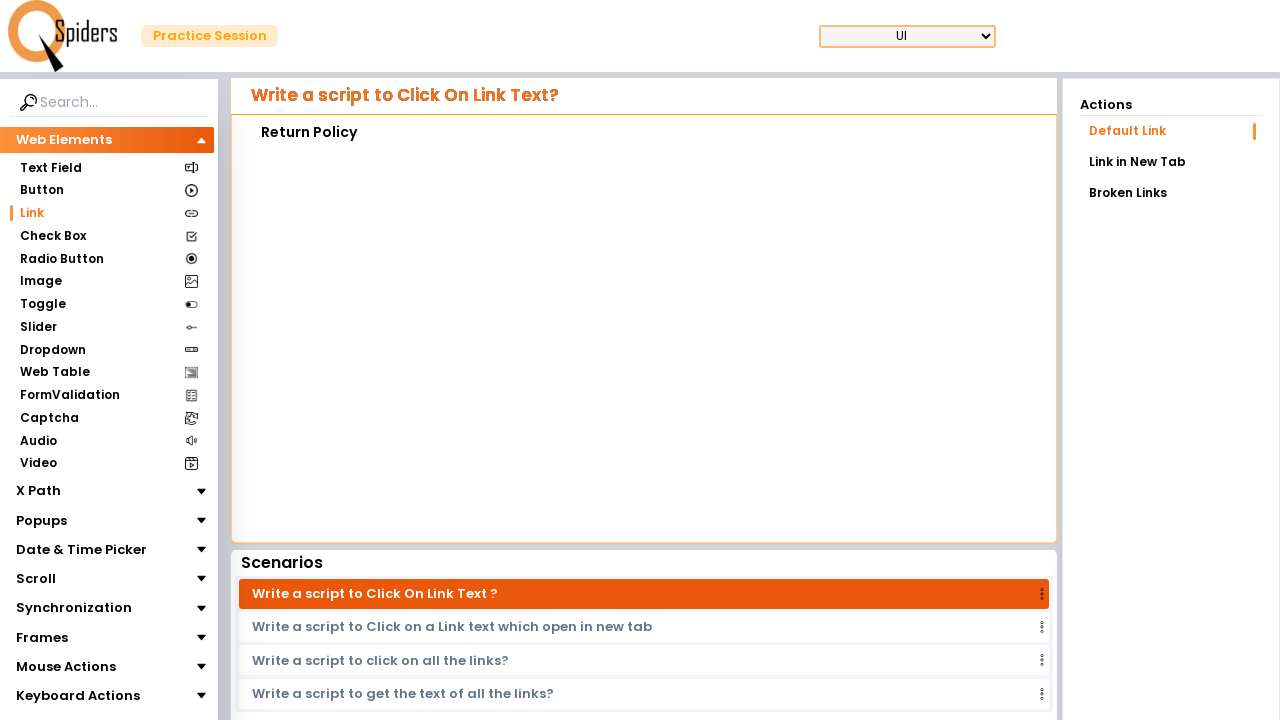

Retrieved current URL
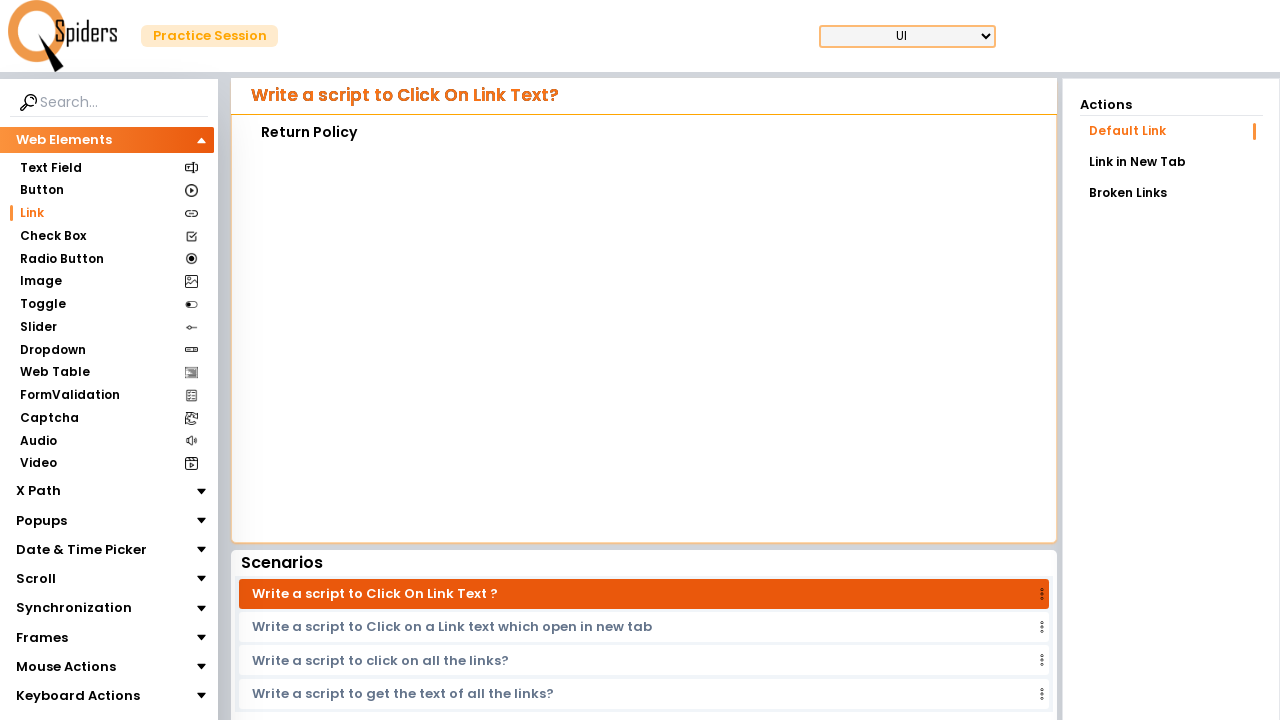

Verified URL contains 'policy'
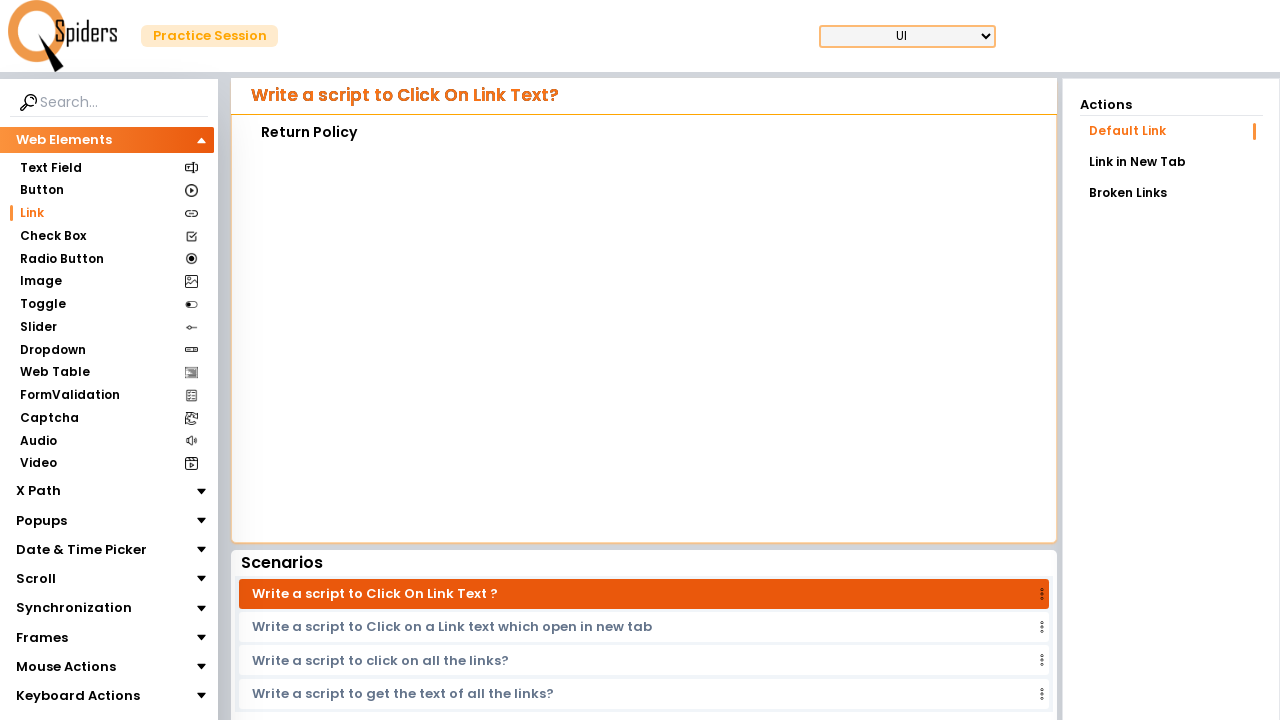

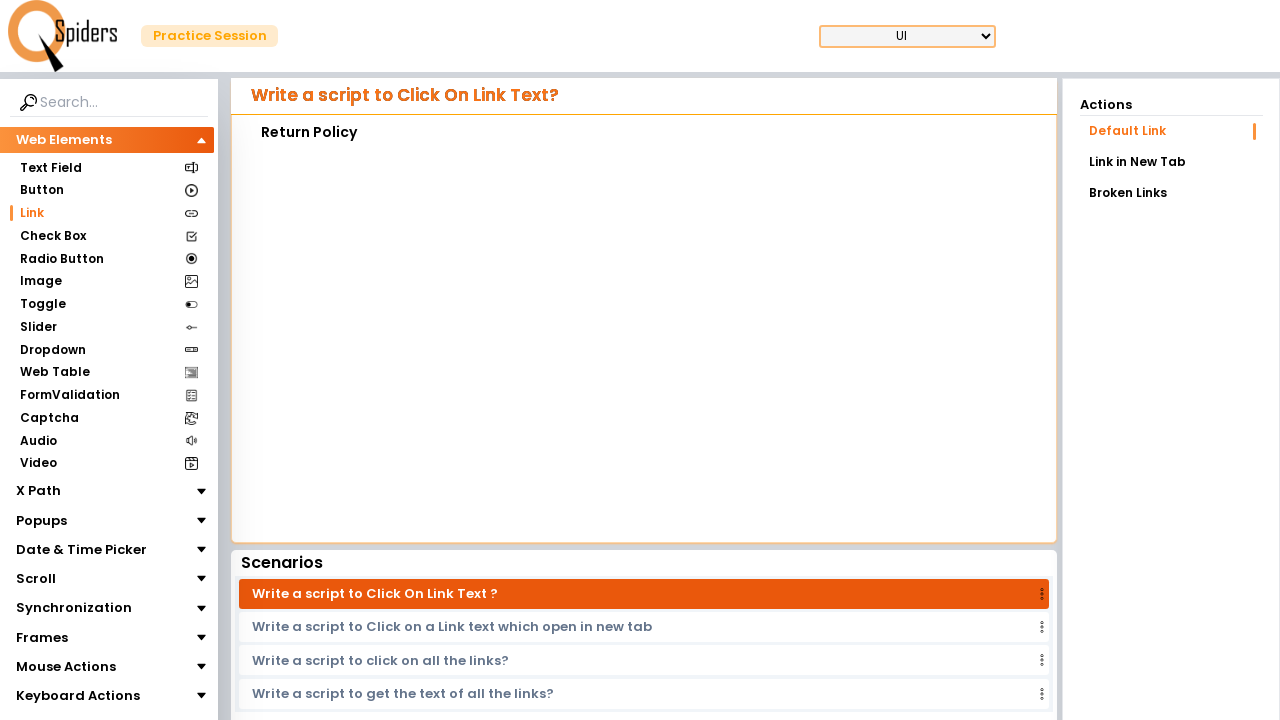